Navigates to the Douyu streaming platform's directory page and scrolls down to load more content

Starting URL: https://www.douyu.com/directory/all

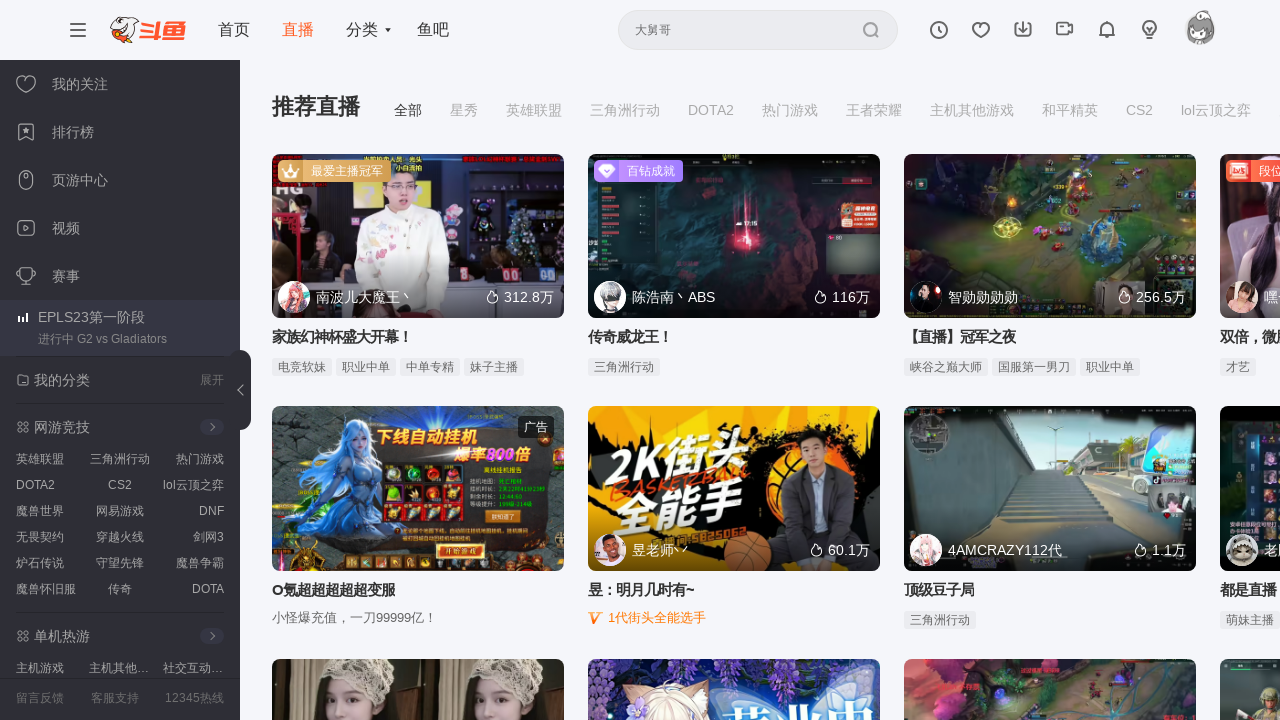

Navigated to Douyu directory page
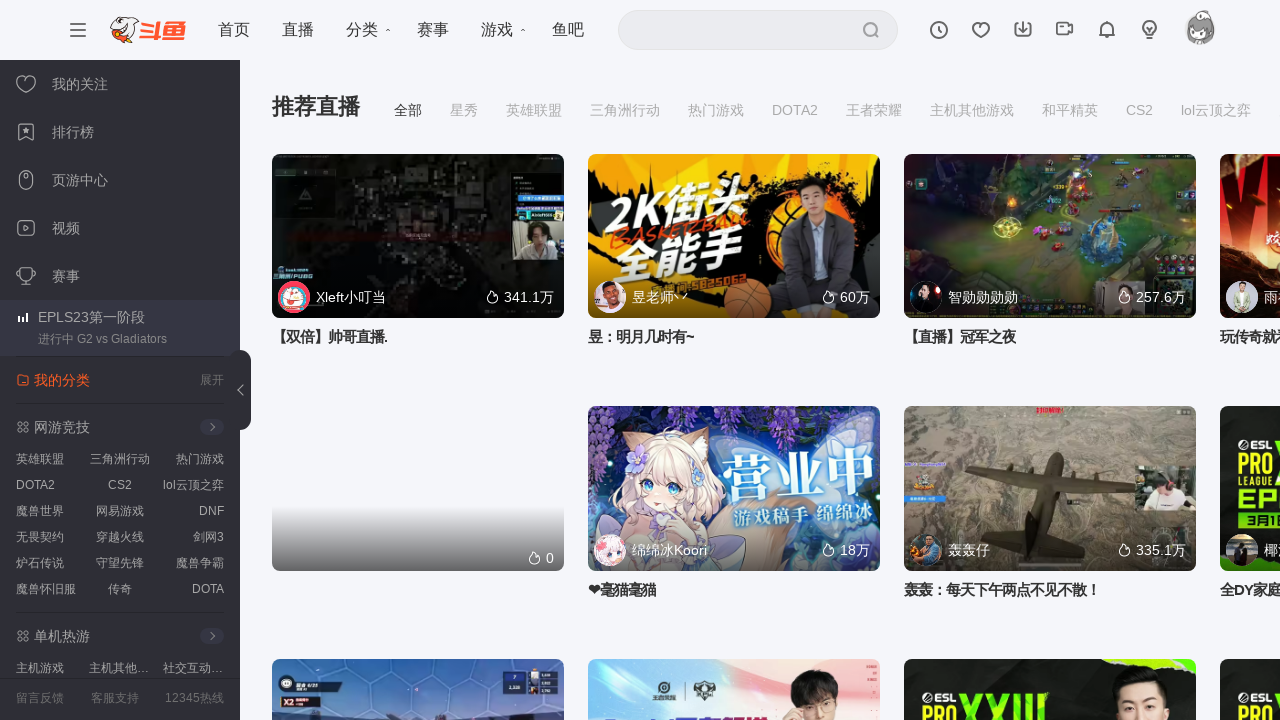

Scrolled down to load more content
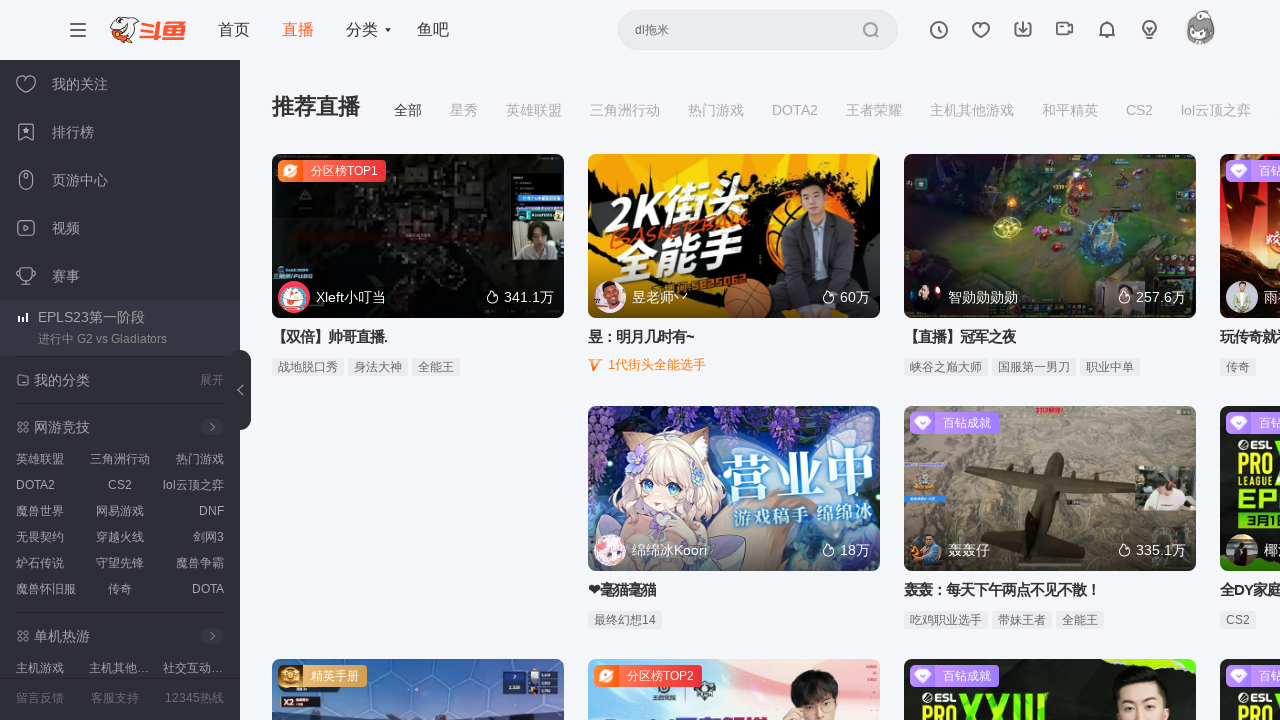

Waited for content to load after scrolling
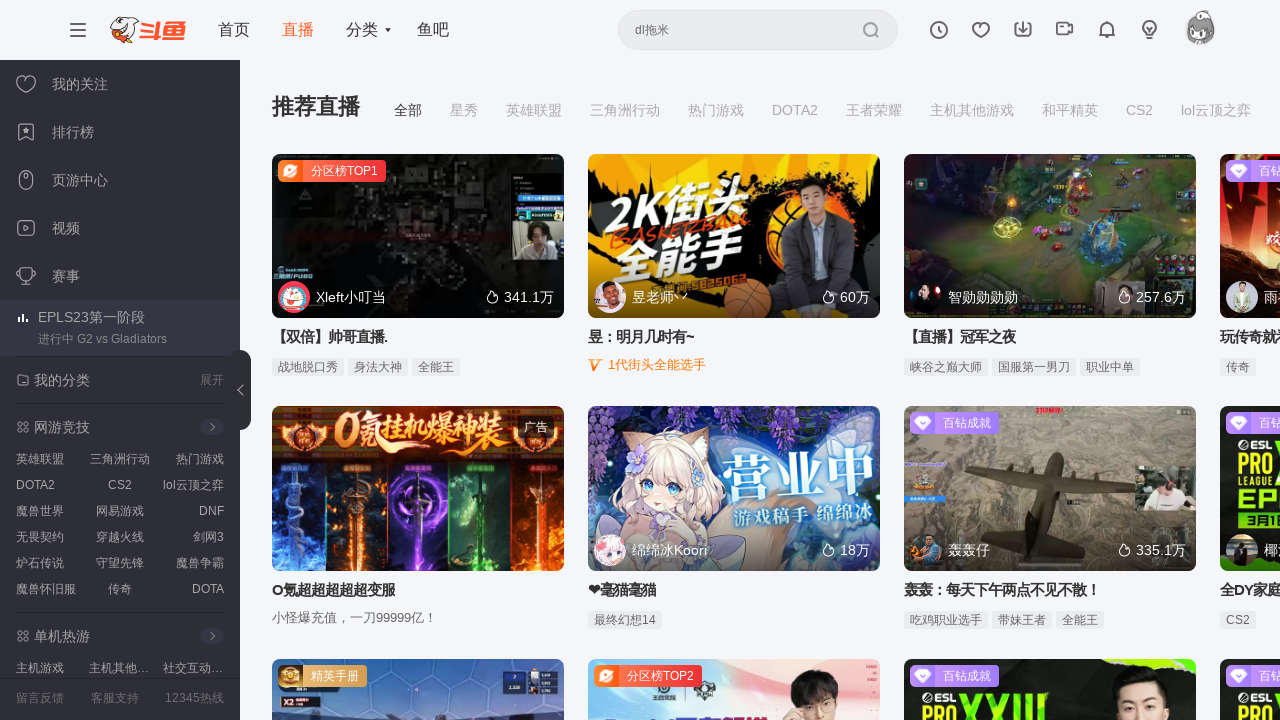

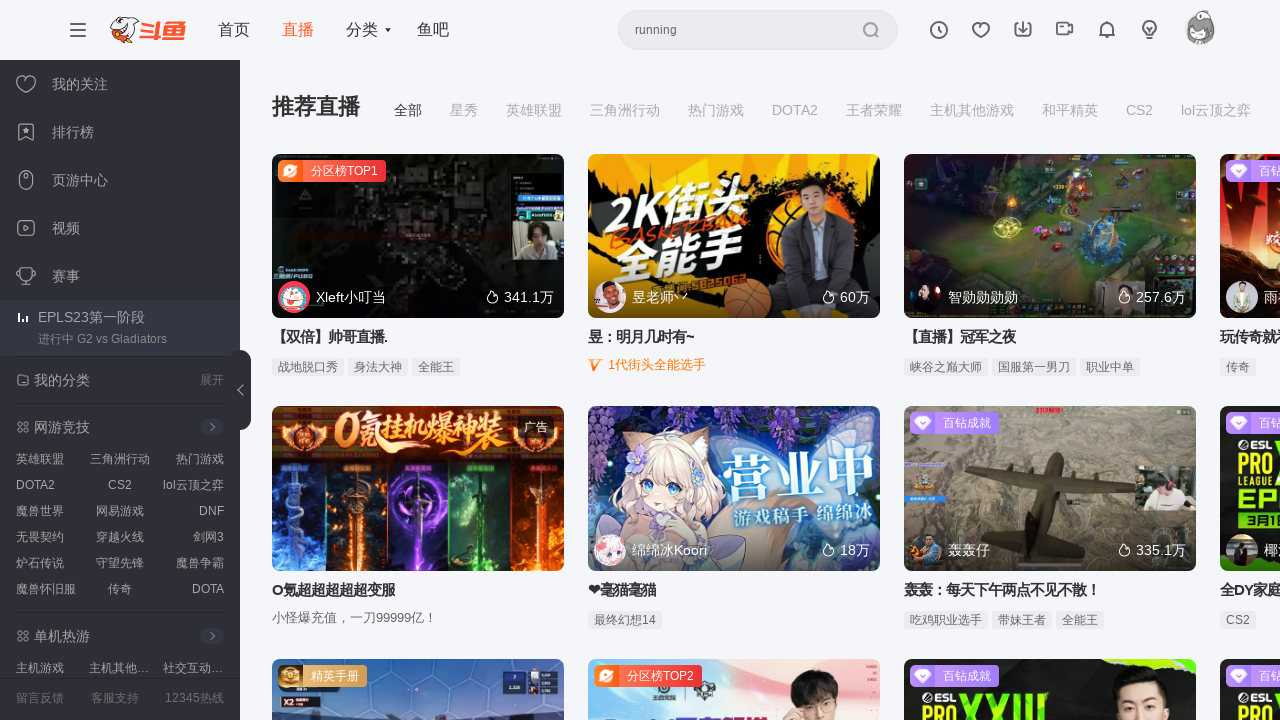